Tests a math quiz page by reading two numbers, calculating their sum, selecting the answer from a dropdown, and submitting the form

Starting URL: http://suninjuly.github.io/selects1.html

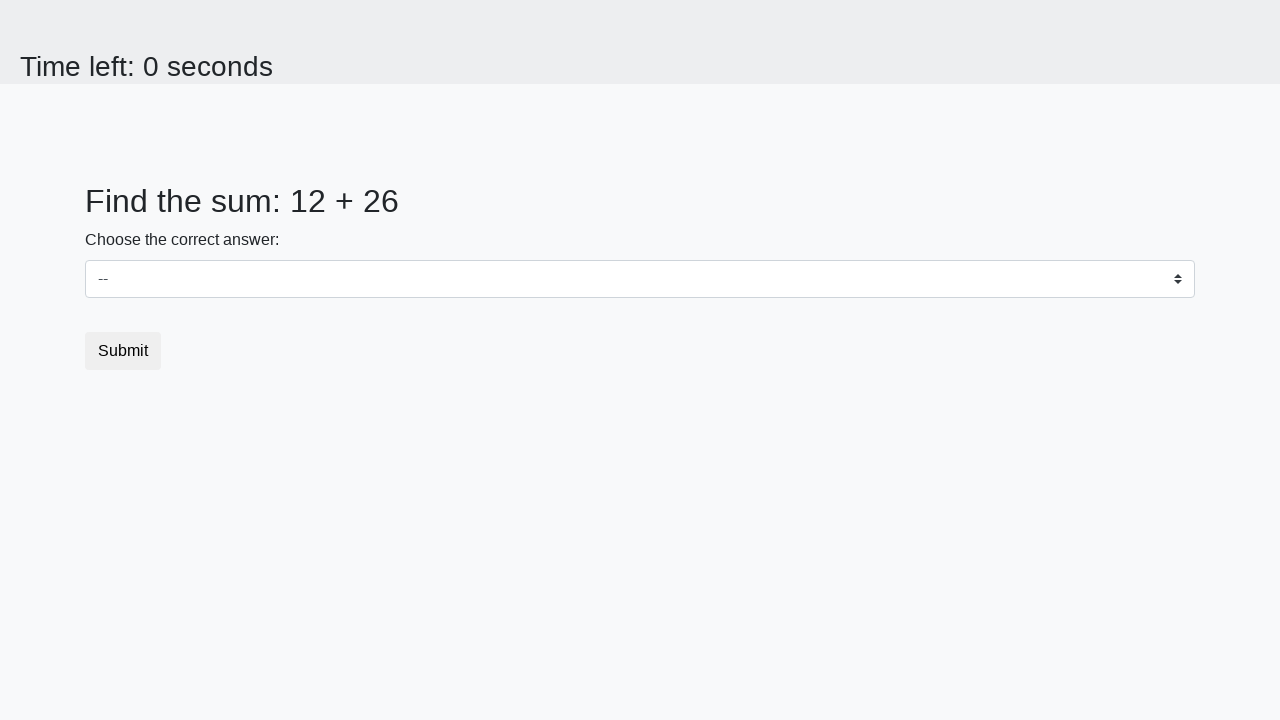

Read first number from the page
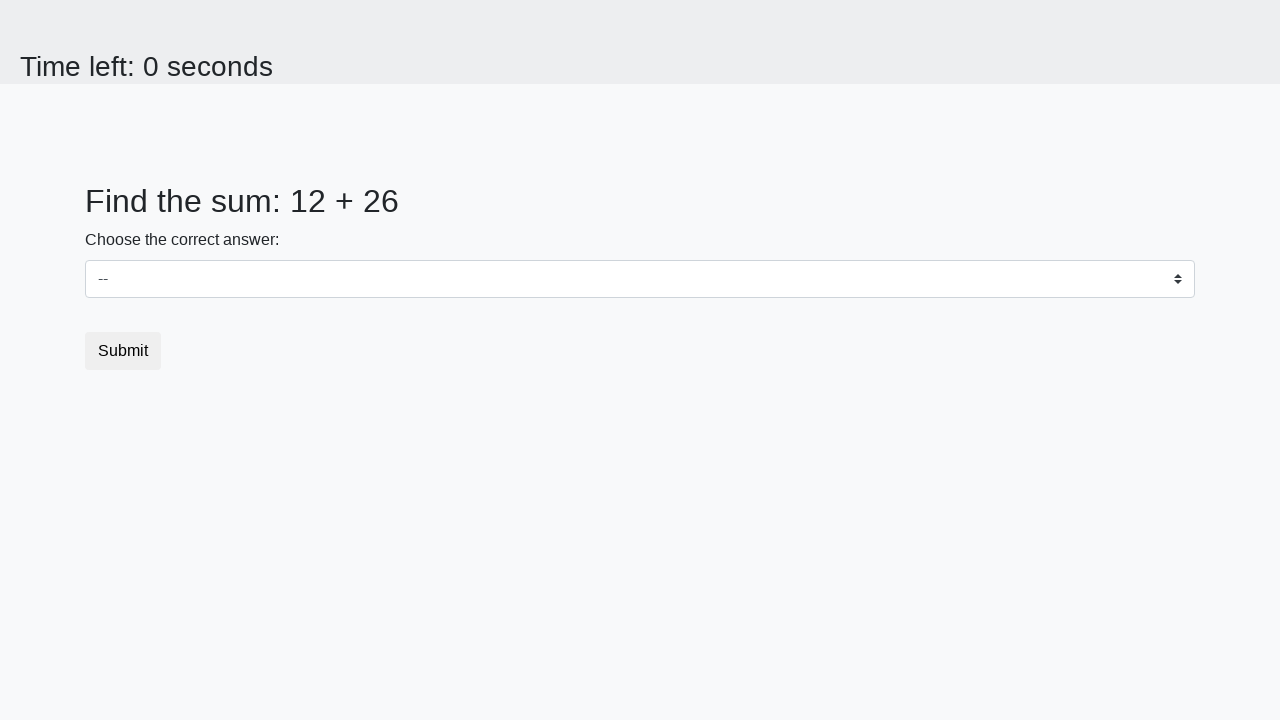

Read second number from the page
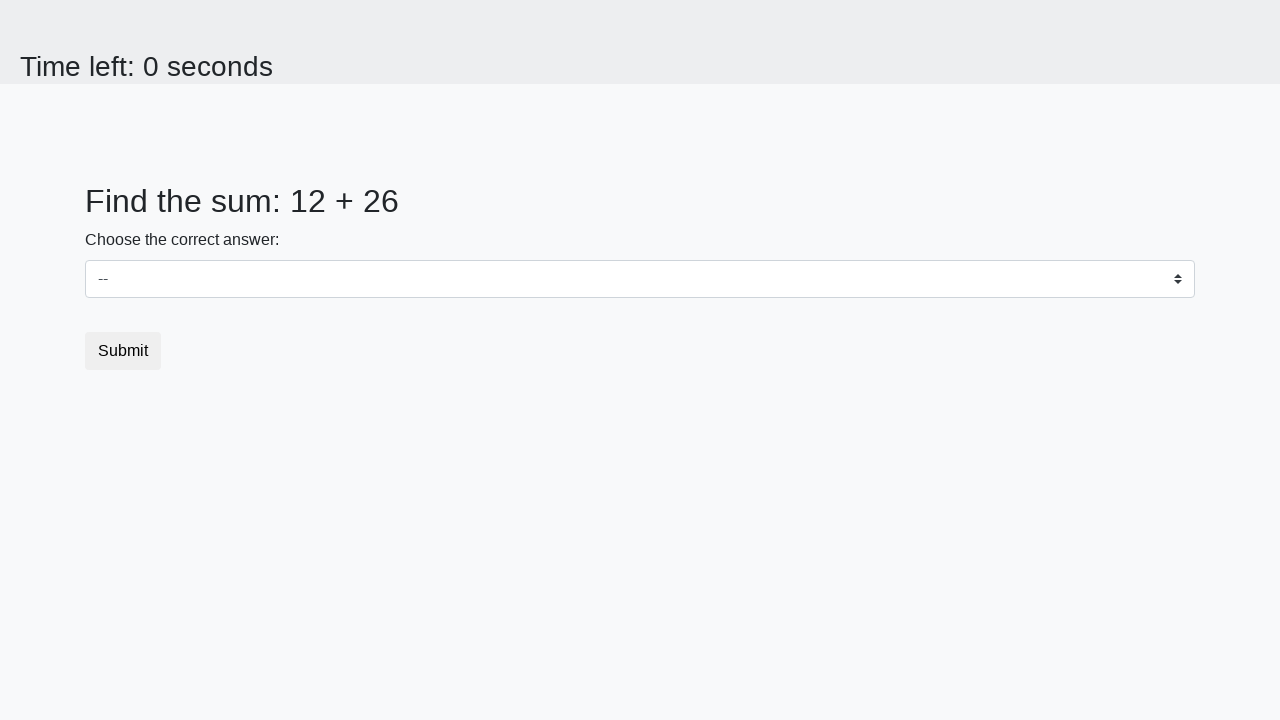

Calculated sum: 12 + 26 = 38
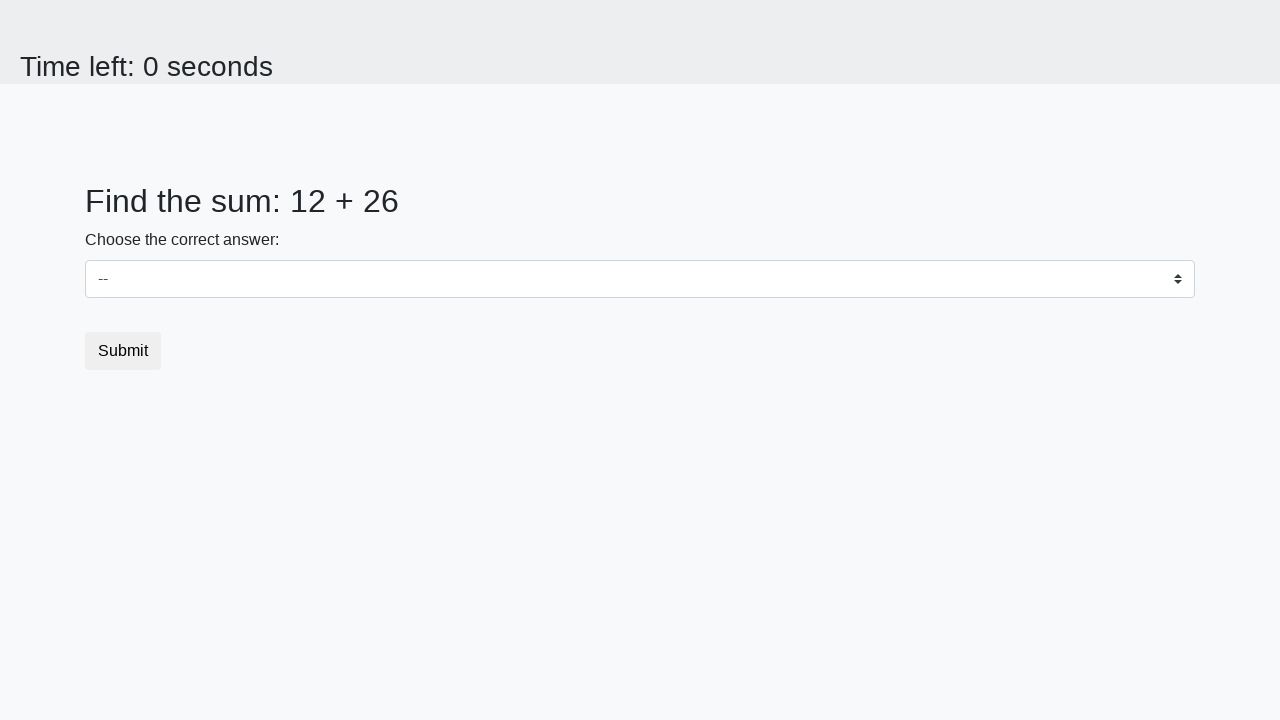

Selected answer '38' from dropdown on #dropdown
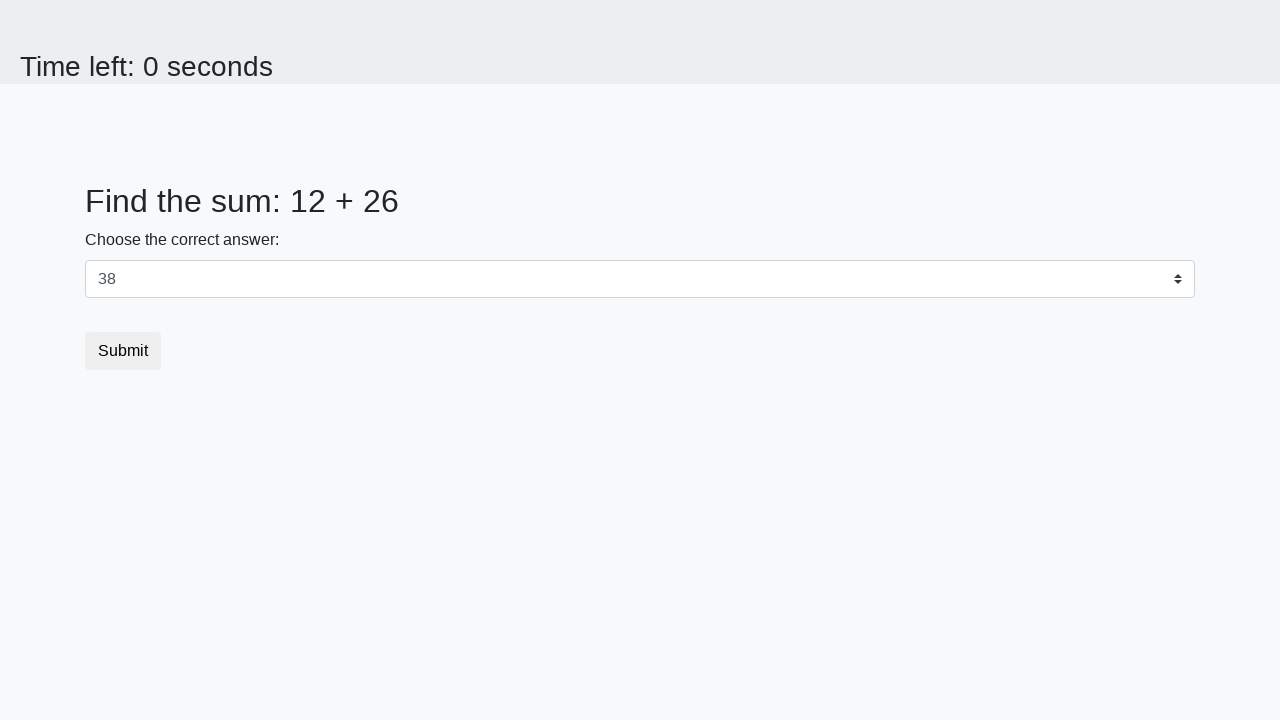

Clicked submit button to submit the quiz at (123, 351) on button.btn
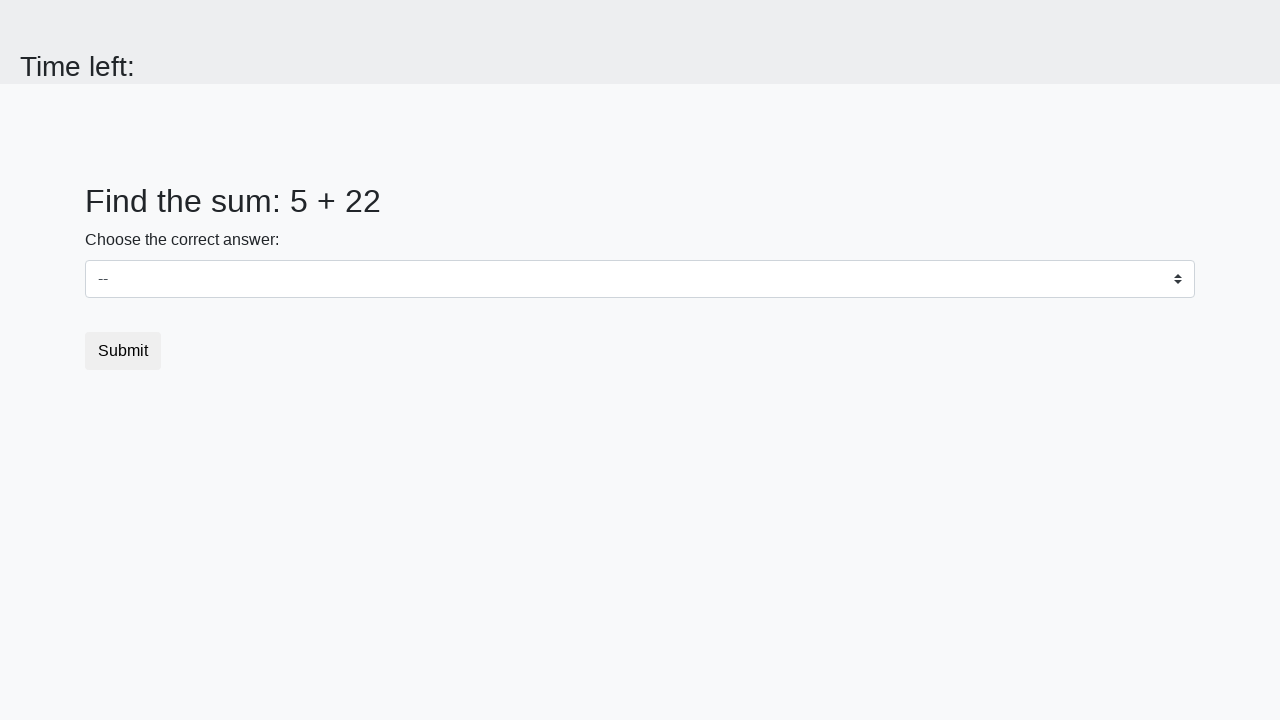

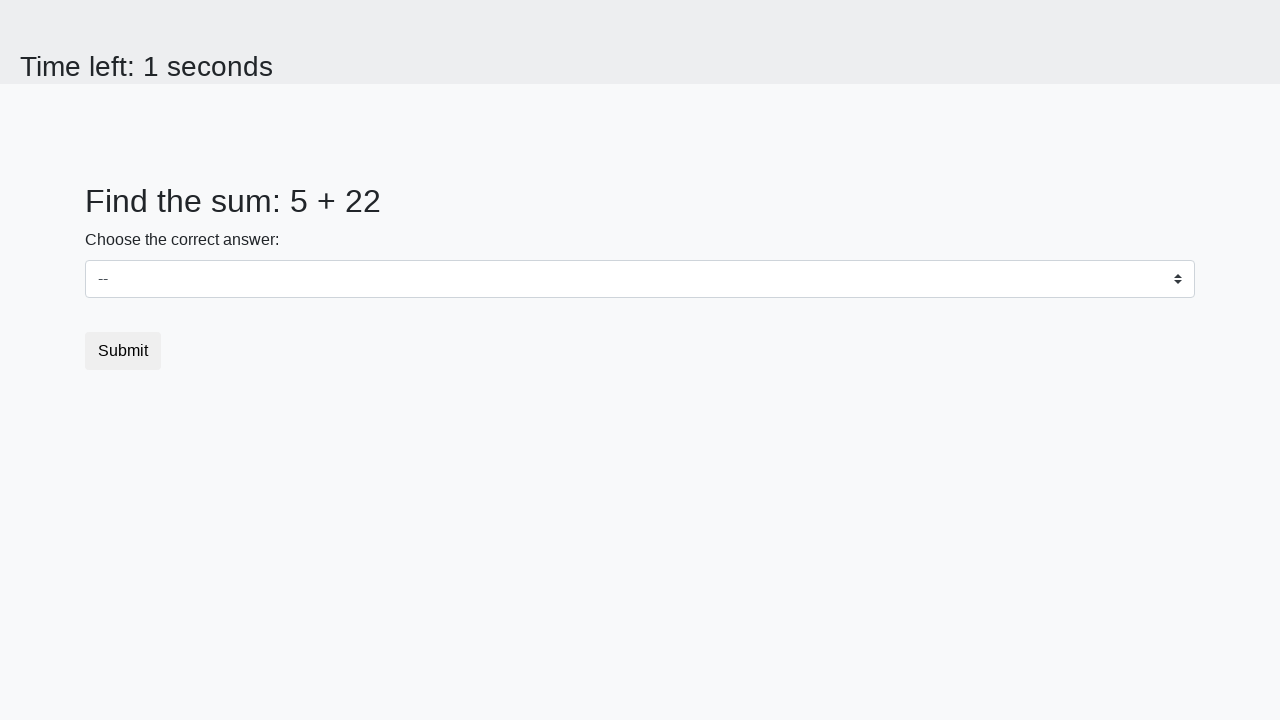